Tests clicking on the departure city dropdown on the flight search page

Starting URL: http://blazedemo.com/

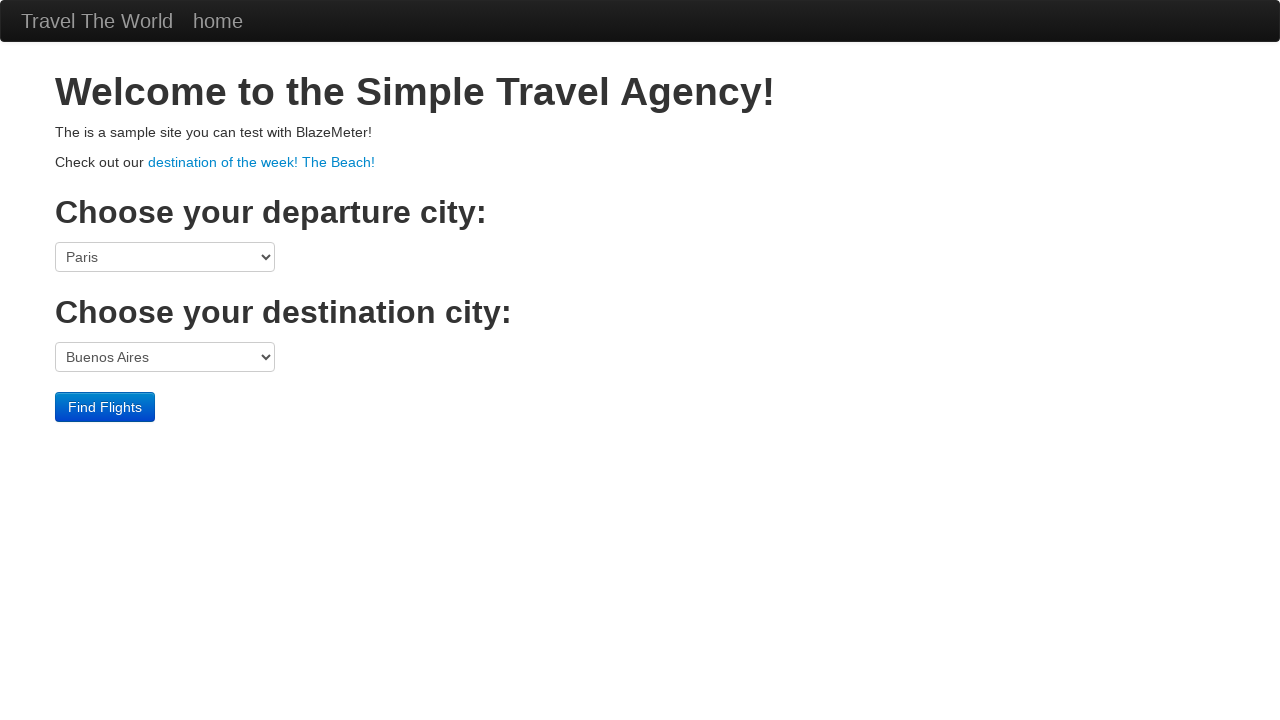

Navigated to BlazeDemo flight search page
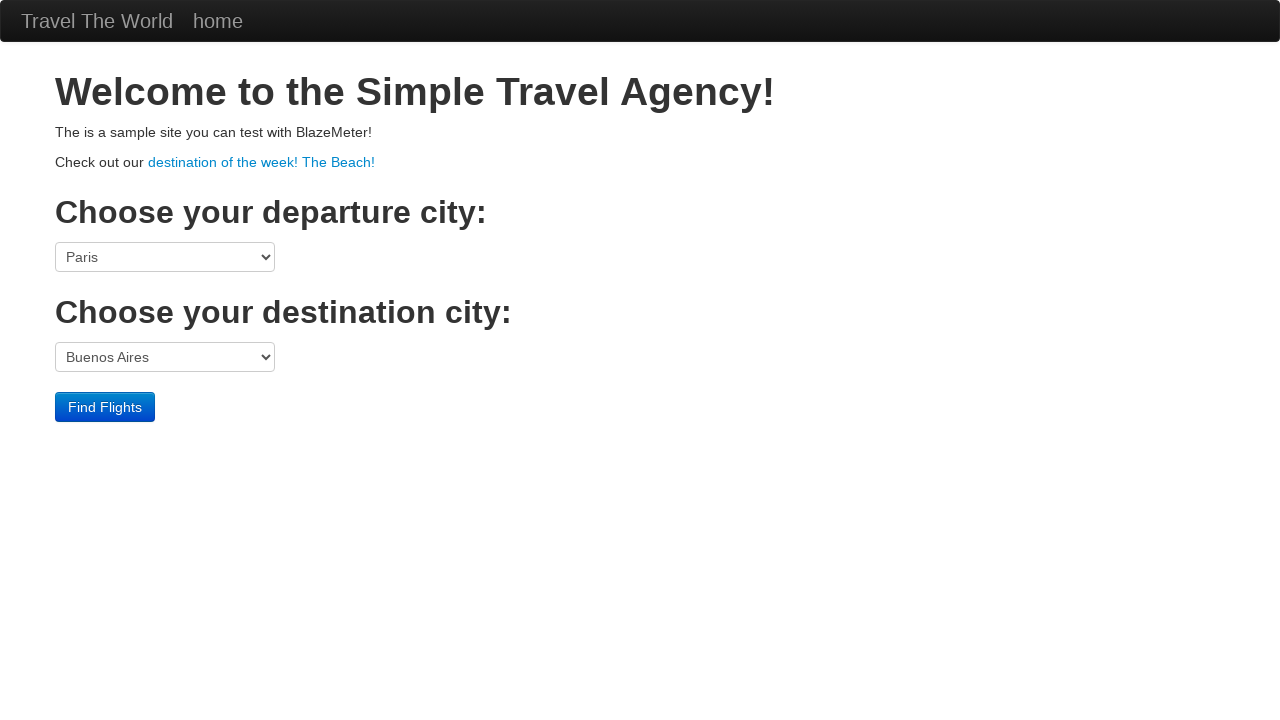

Clicked on the departure city dropdown at (165, 257) on select[name='fromPort']
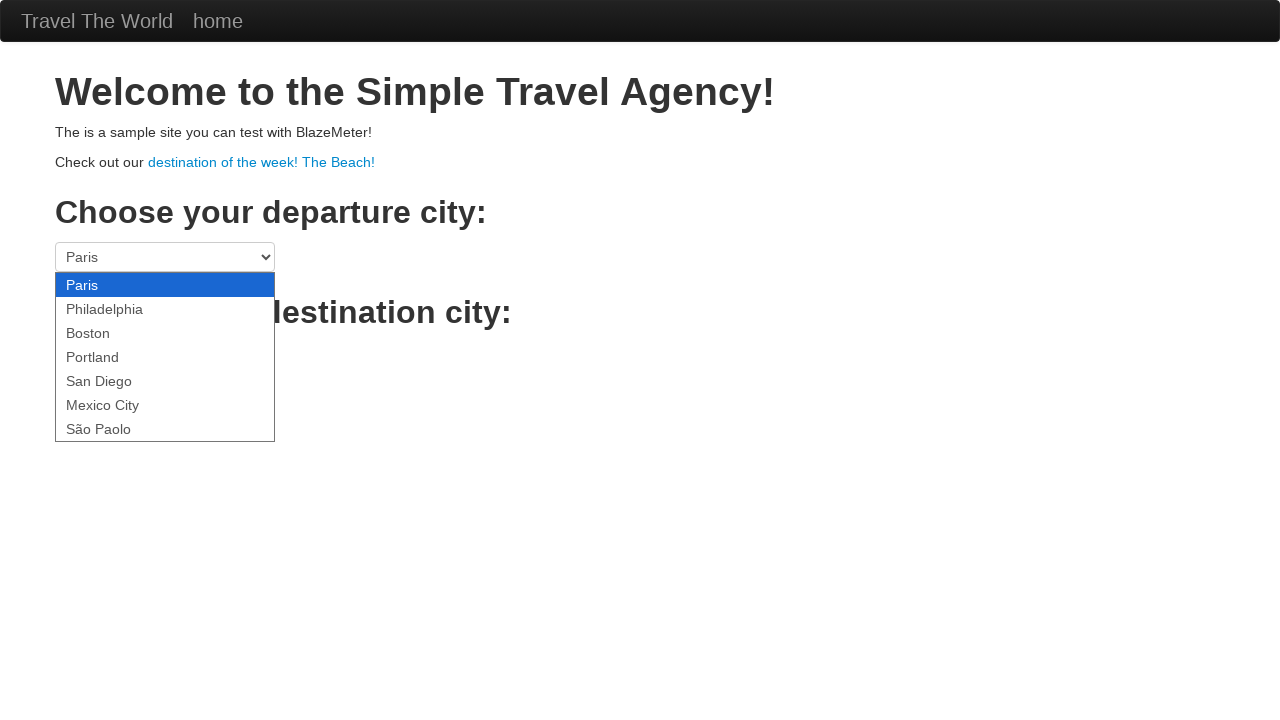

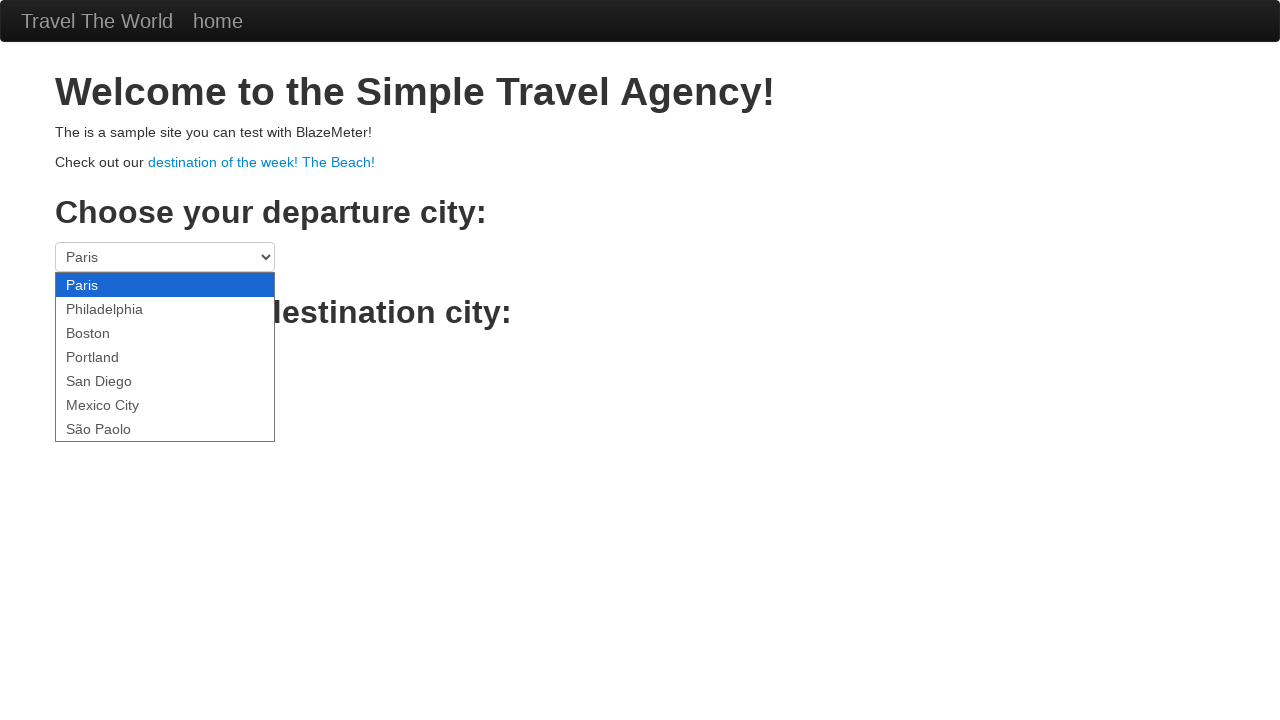